Tests search functionality with multiple special characters "@!~" to verify "No results" message is displayed

Starting URL: https://divui.com/blog

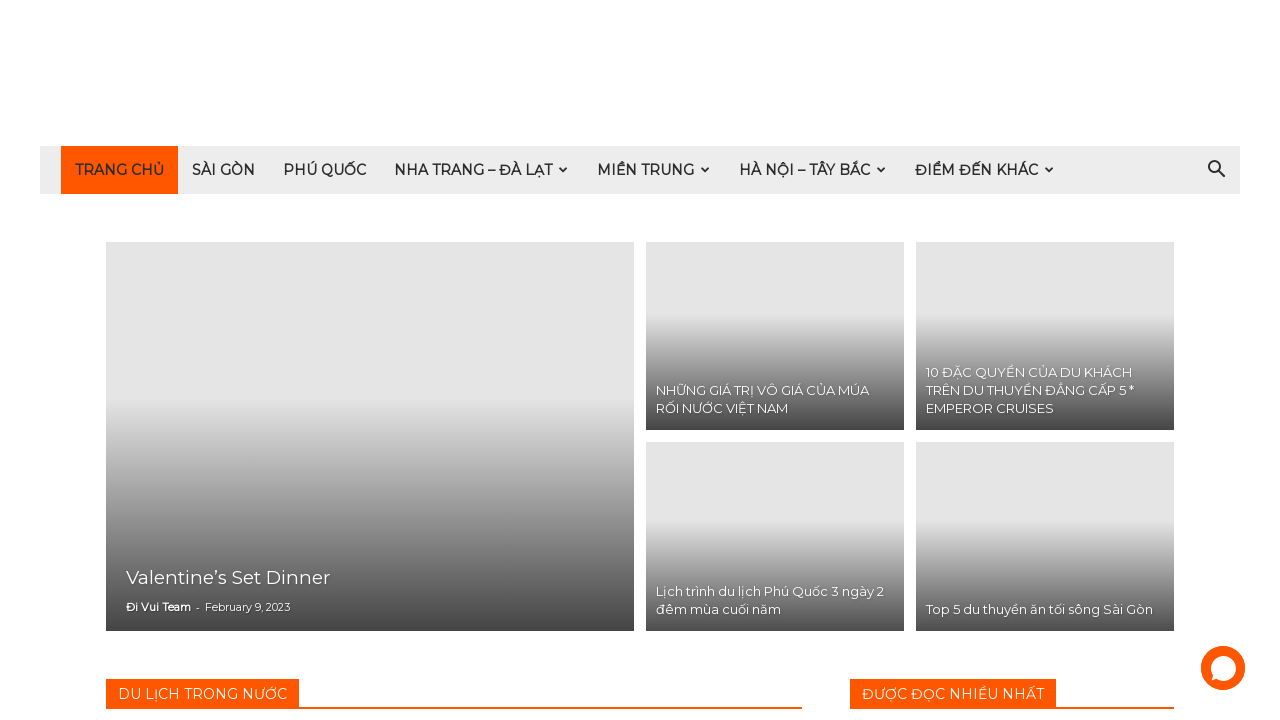

Clicked search icon to open search field at (1216, 170) on i.td-icon-search:first-child
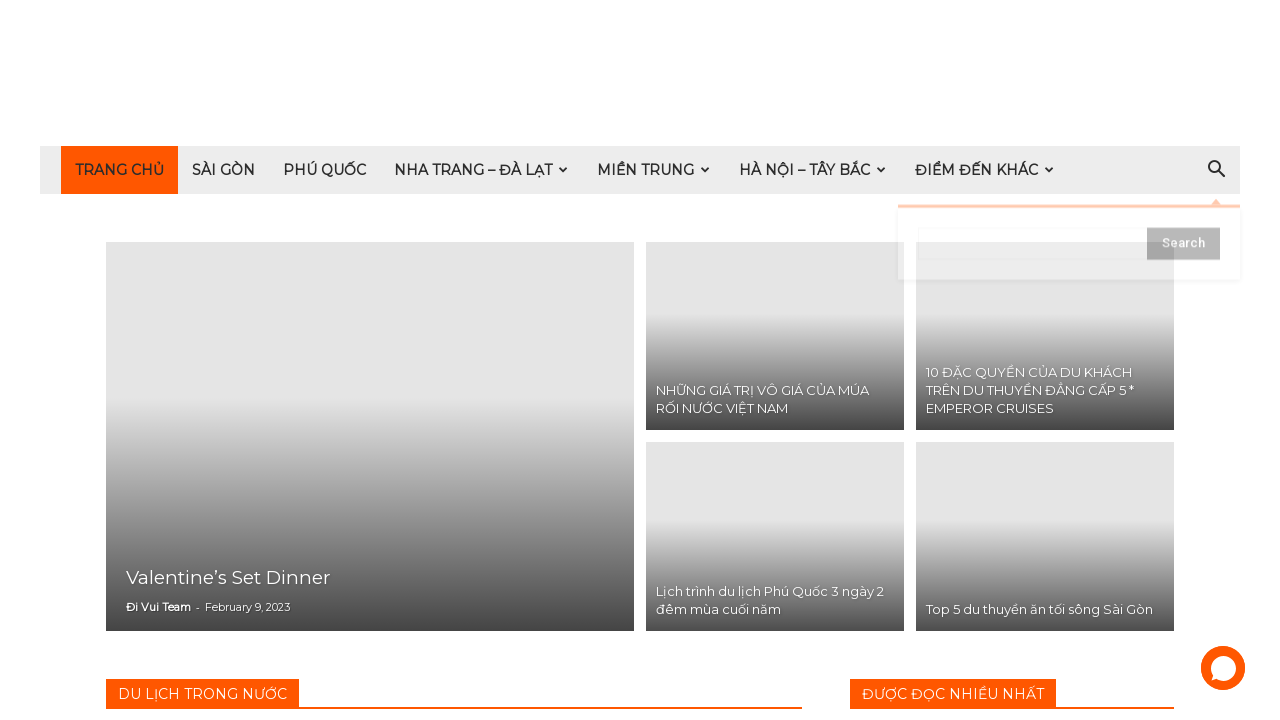

Search input field became visible
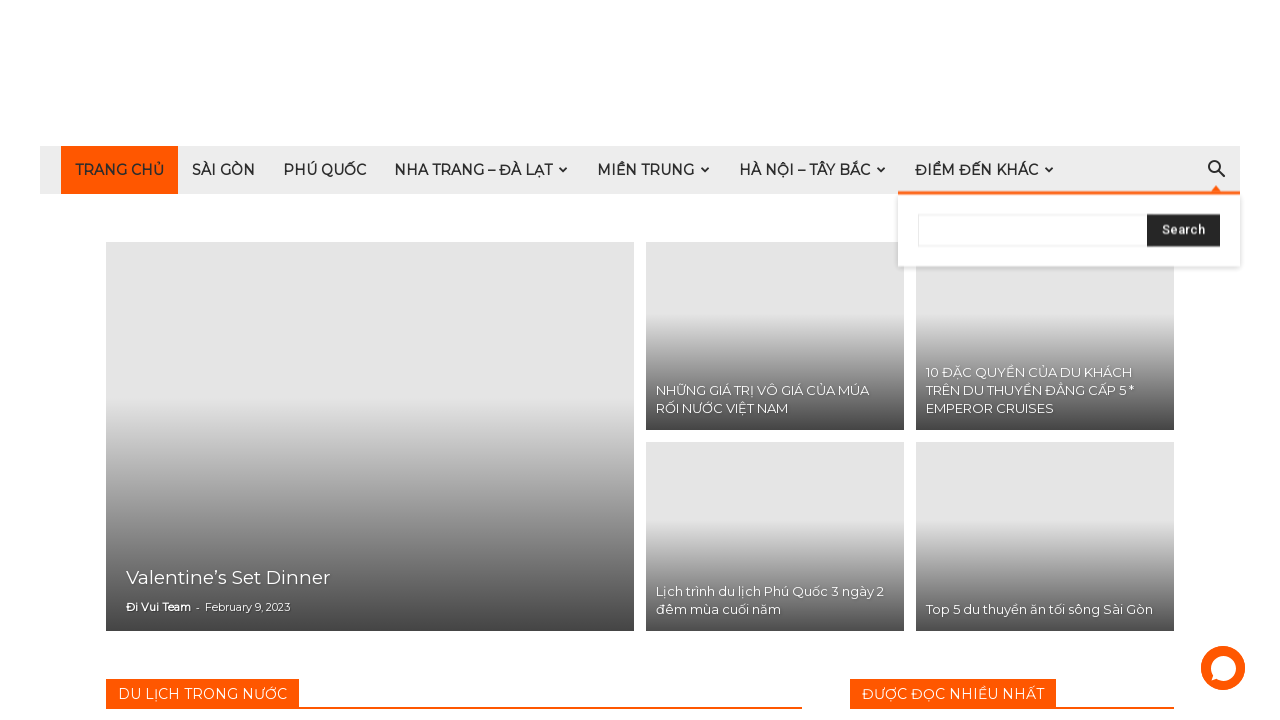

Filled search field with special characters '@!~' on #td-header-search
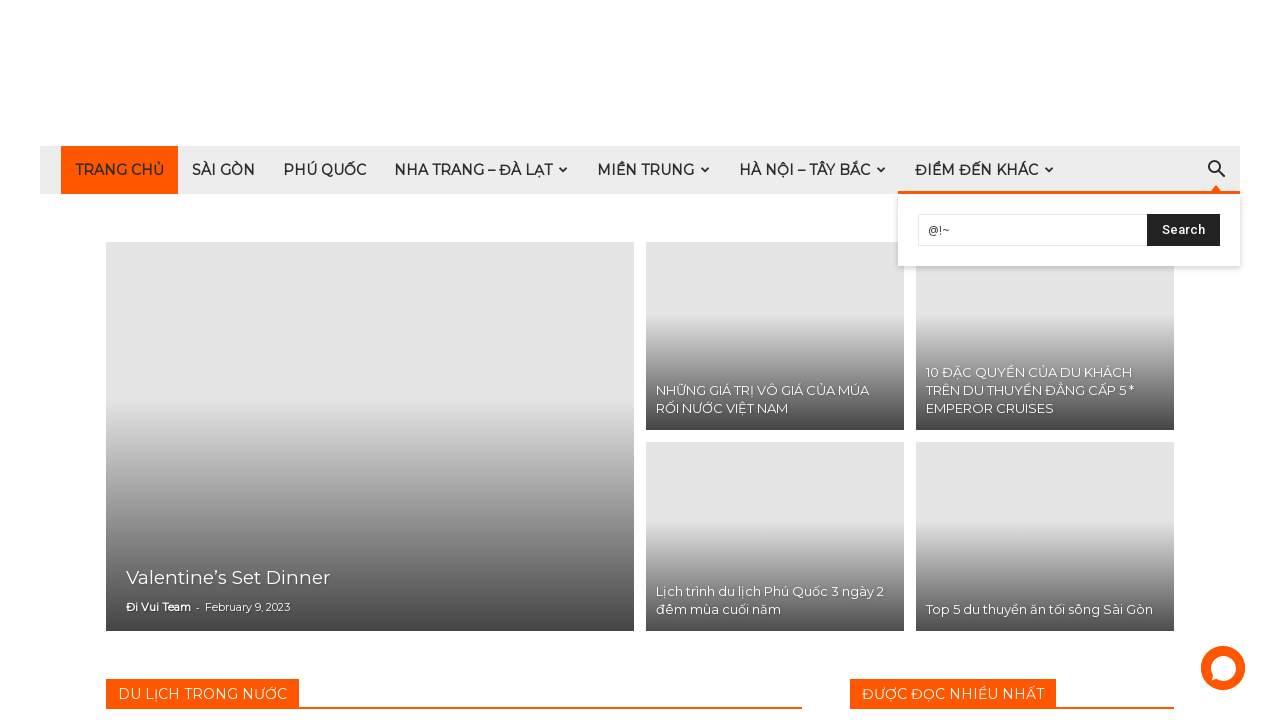

Clicked search button to search for special characters at (1184, 230) on #td-header-search-top
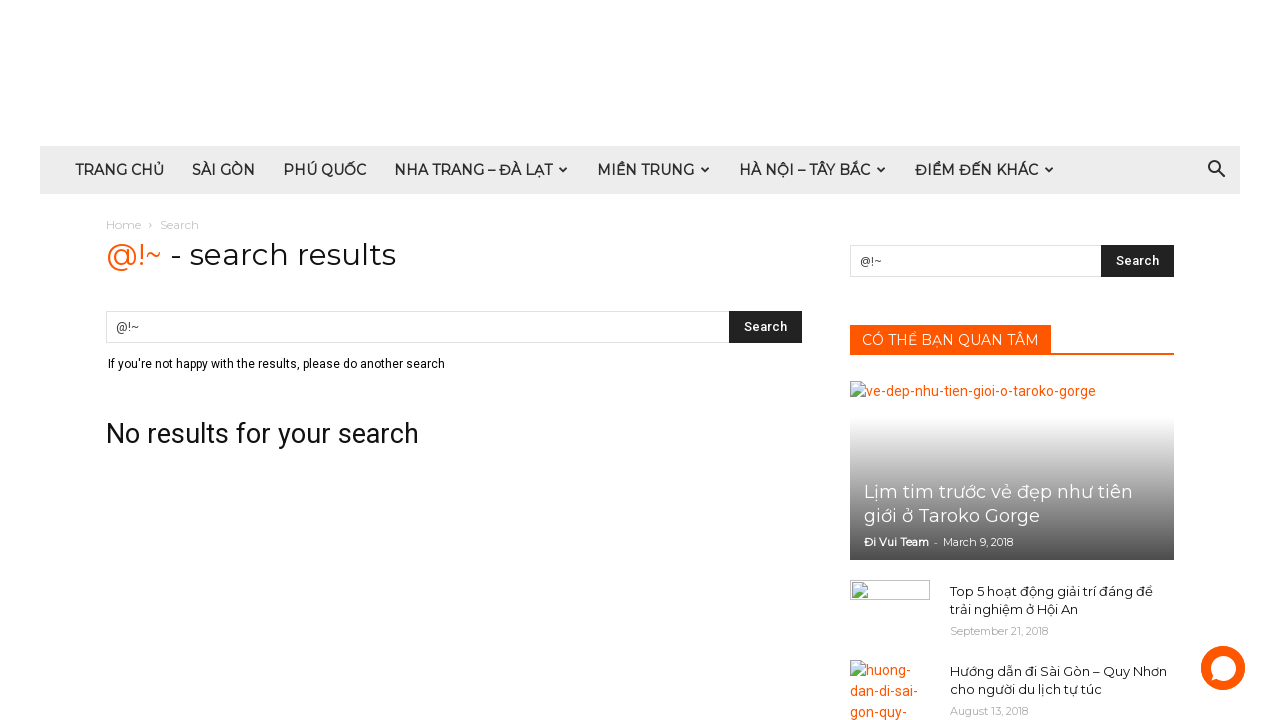

Verified 'No results' message is displayed for special character search
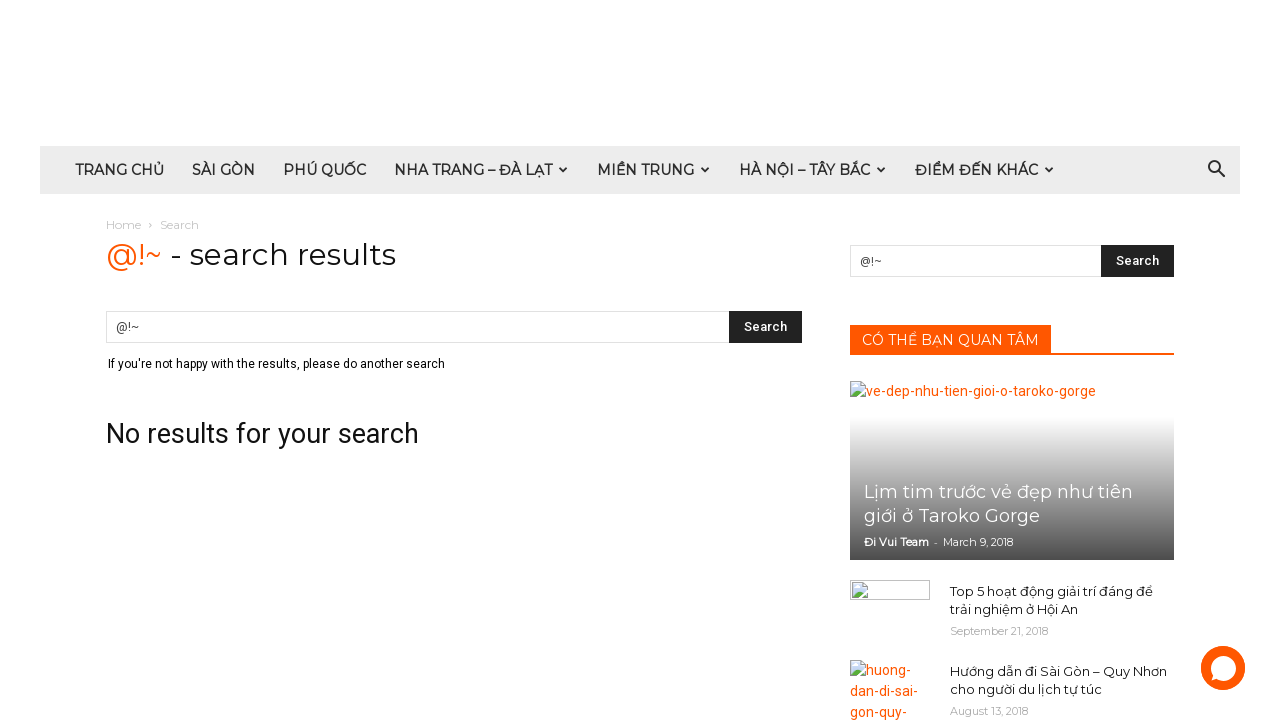

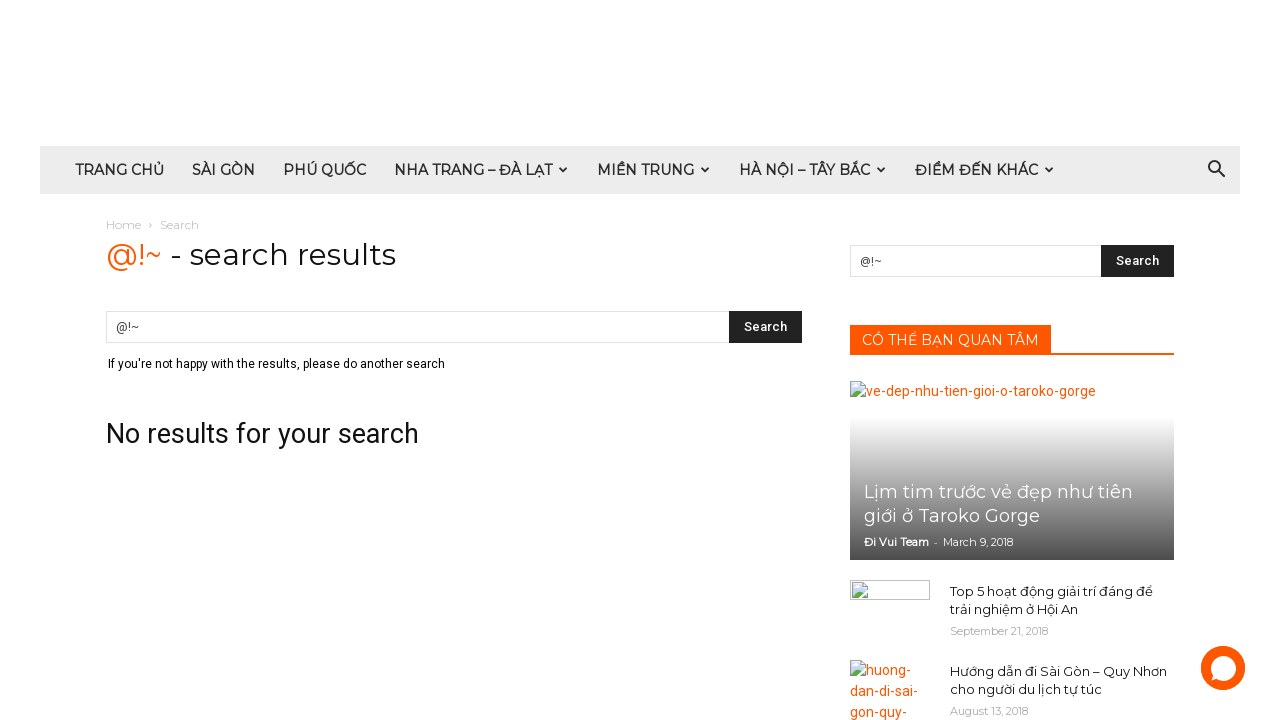